Basic smoke test that navigates to Expedia homepage and verifies the page title is not a bot detection page

Starting URL: https://www.expedia.com/

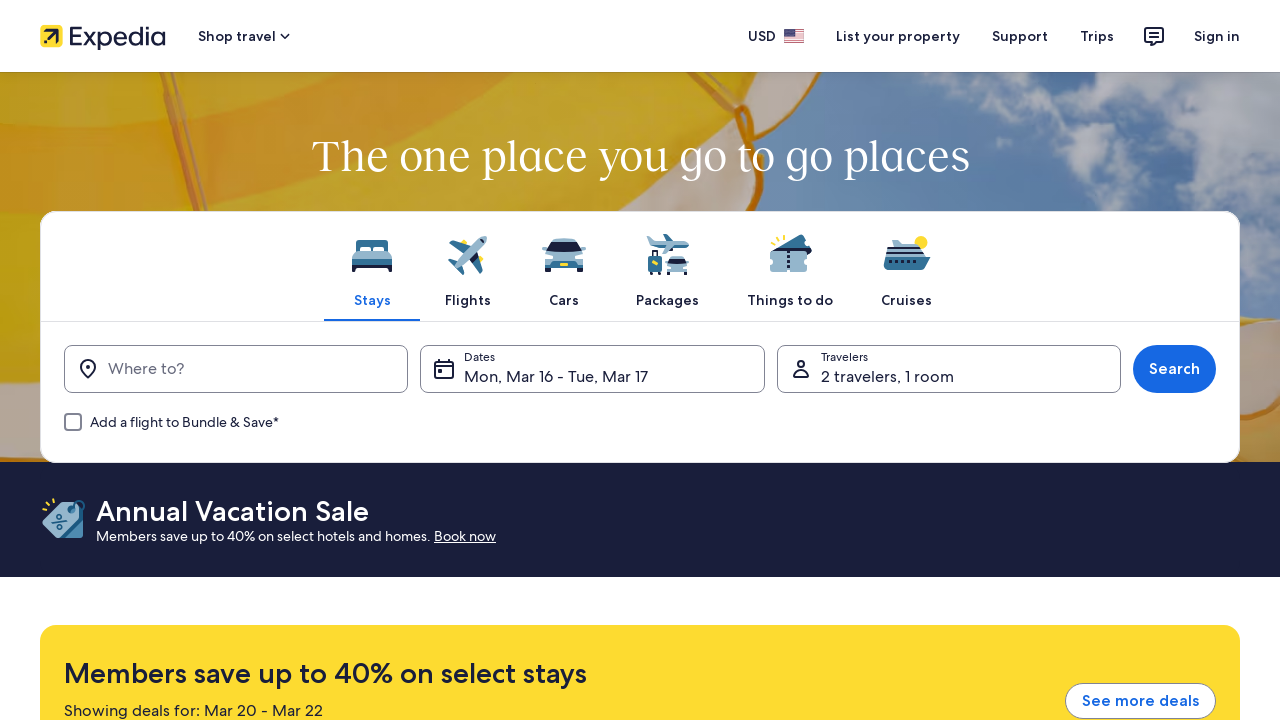

Navigated to Expedia homepage
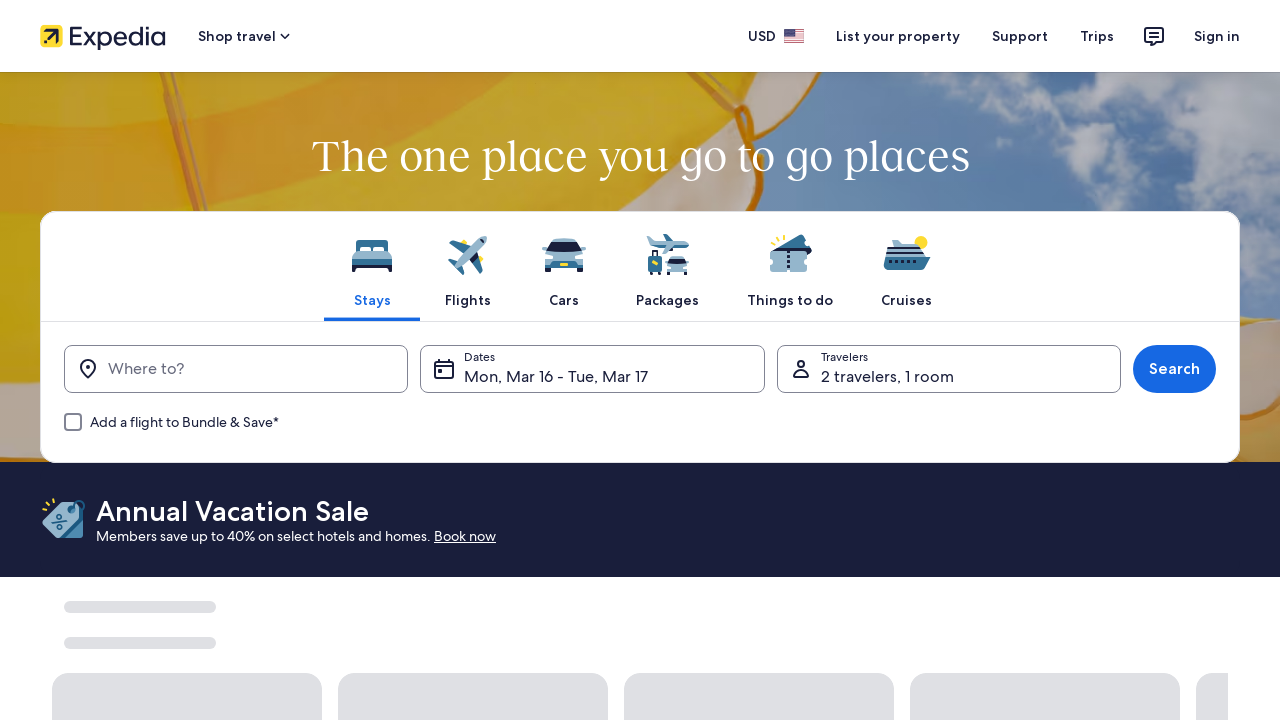

Retrieved page title
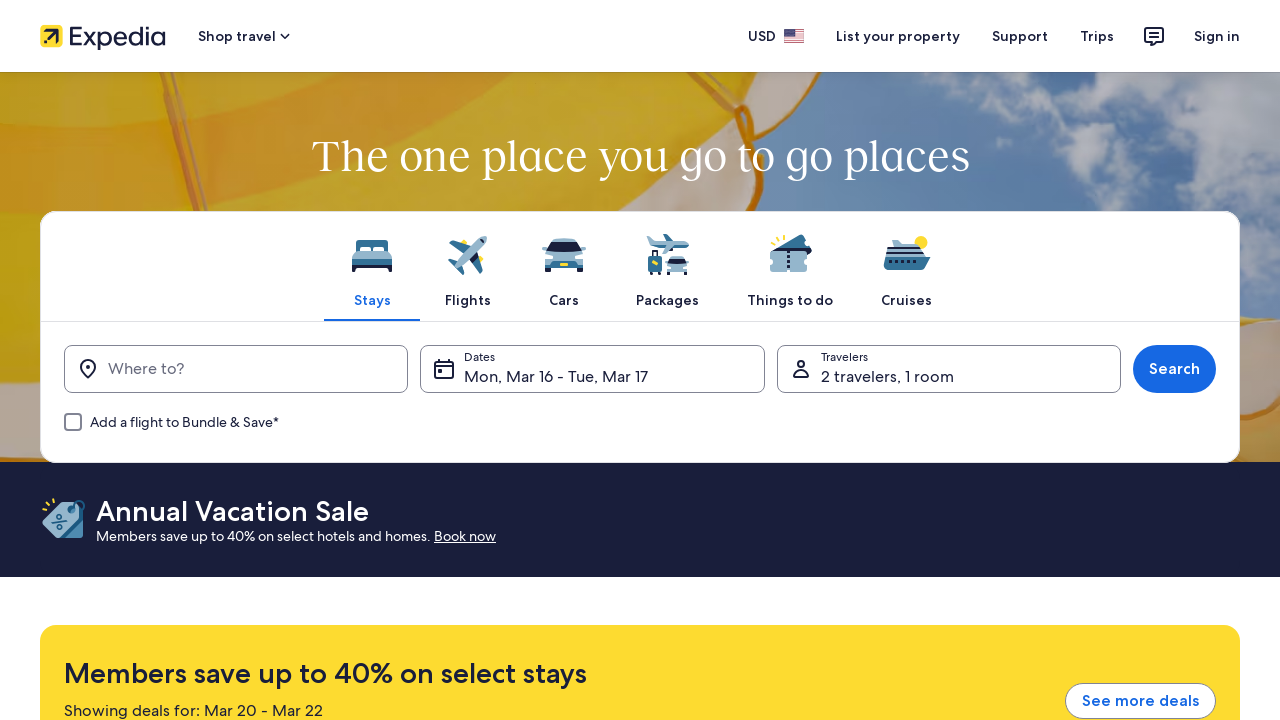

Verified page title is not a bot detection page
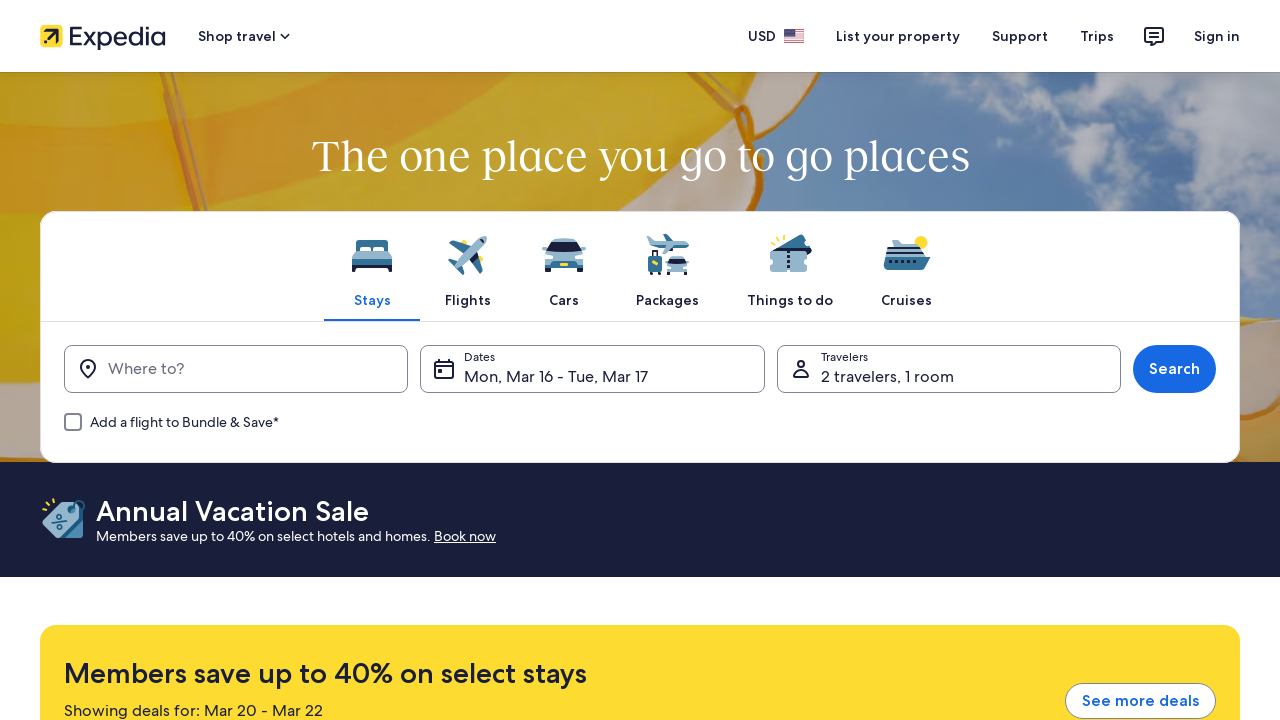

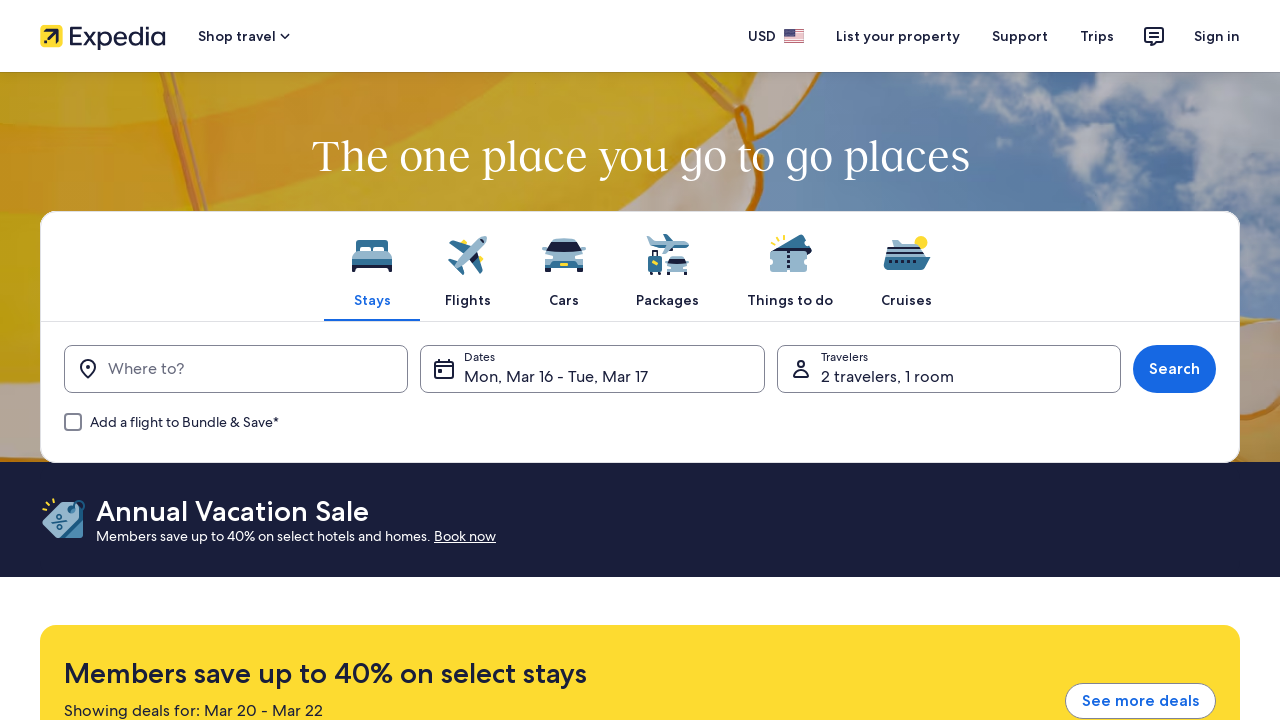